Tests clicking a "start loading green" button with implicit waiting, verifying loading states and the final success message.

Starting URL: https://kristinek.github.io/site/examples/loading_color

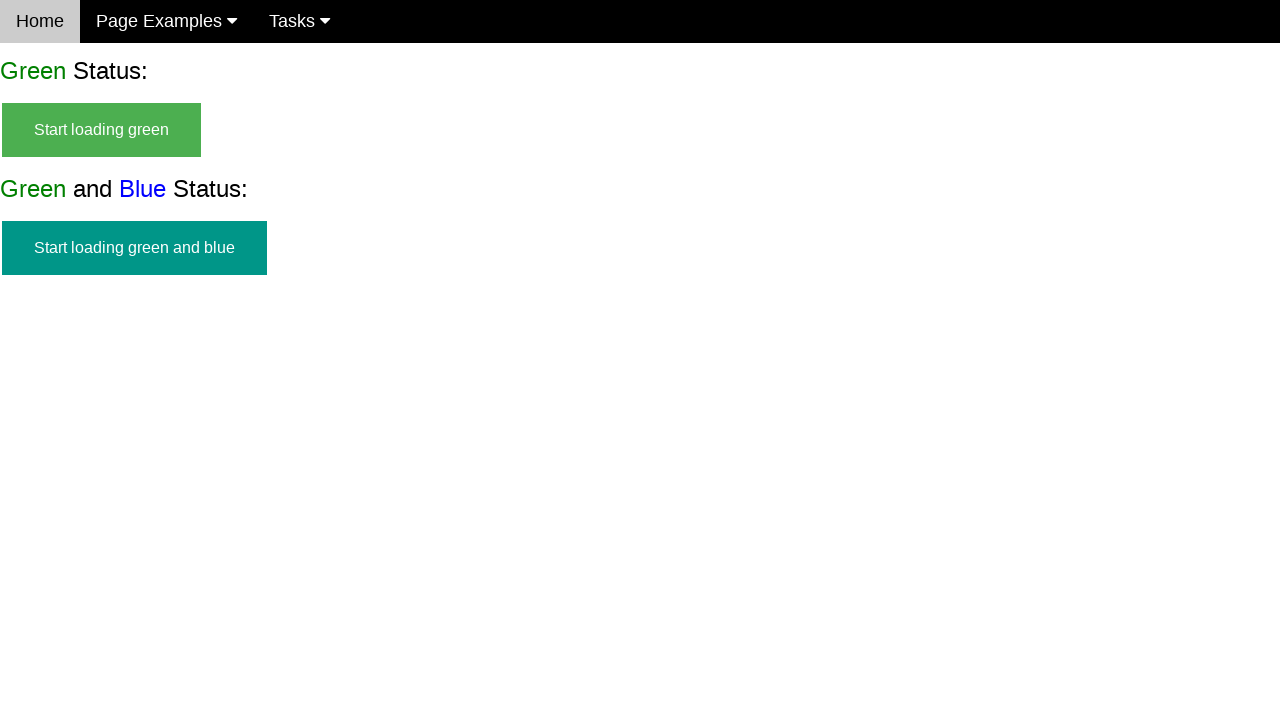

Navigated to loading color example page
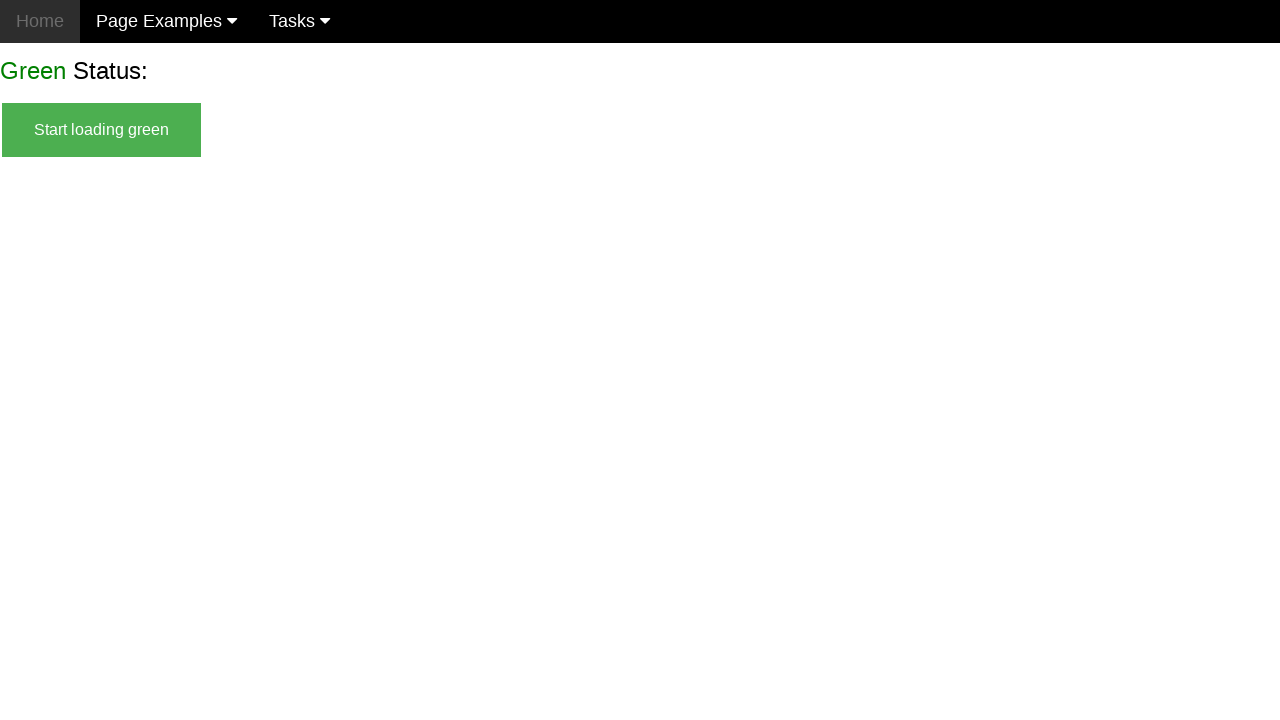

Clicked 'start loading green' button at (102, 130) on #start_green
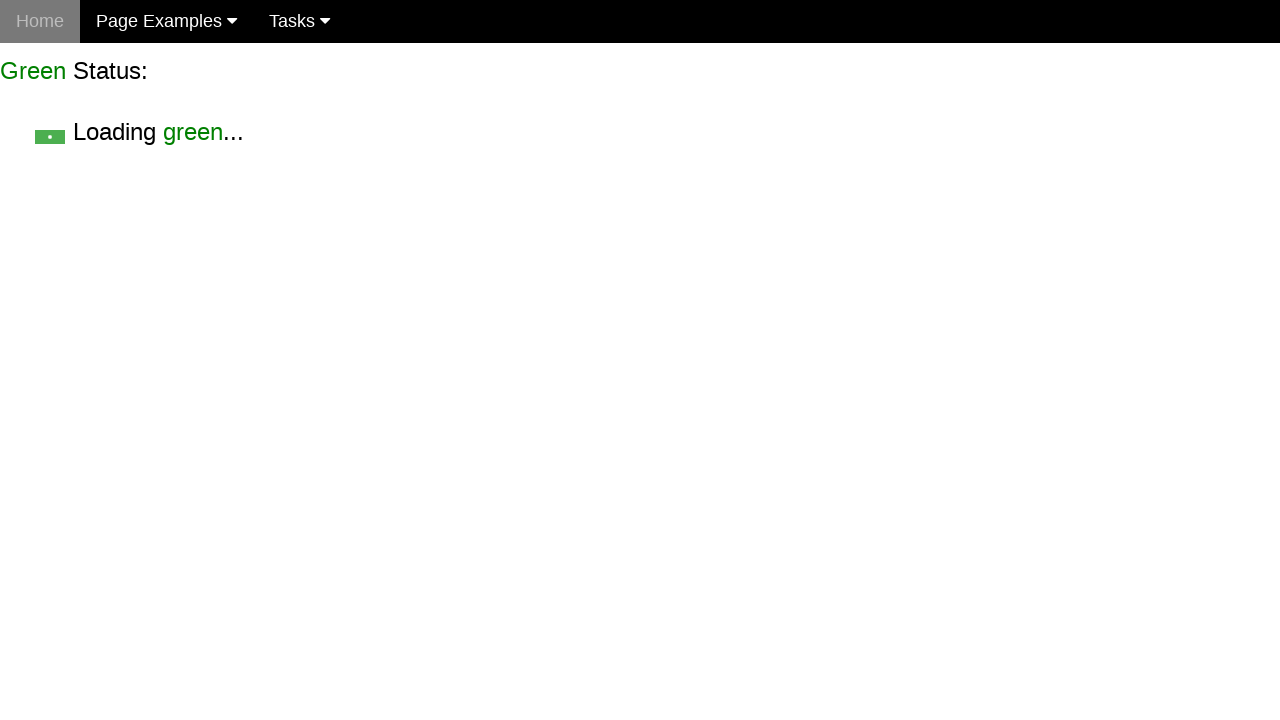

Verified 'start loading green' button is hidden
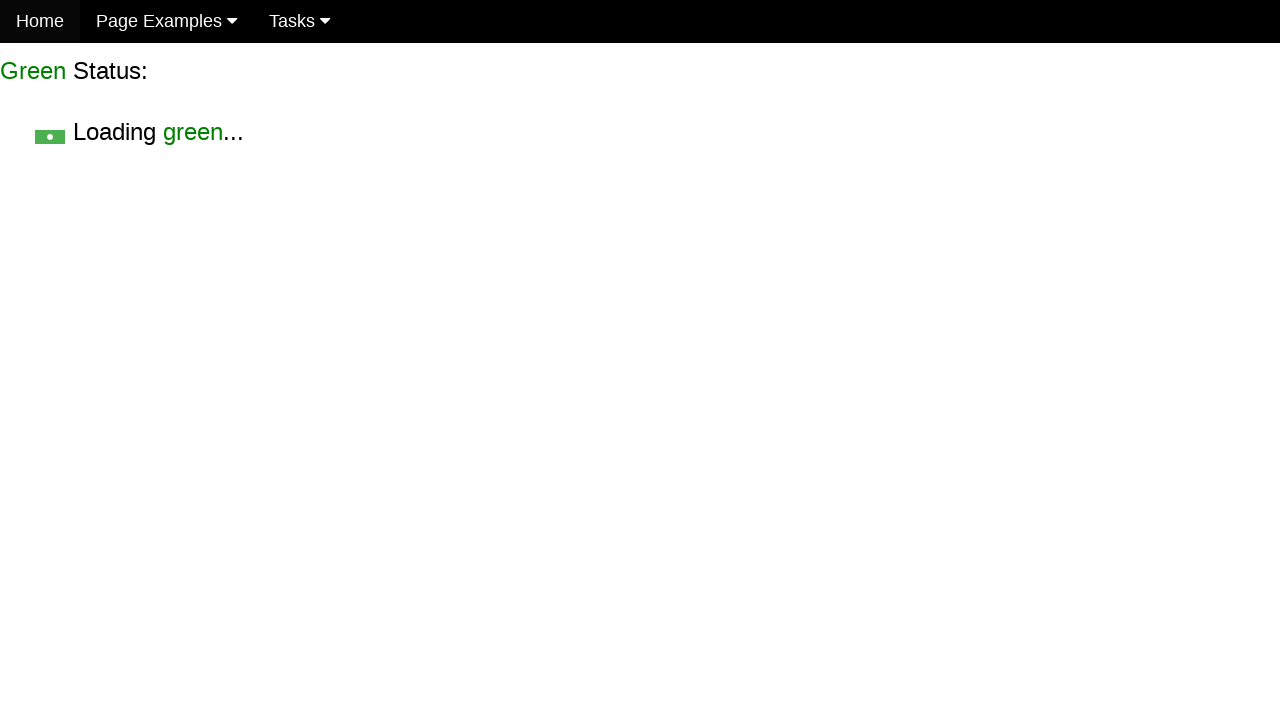

Verified loading green text is visible
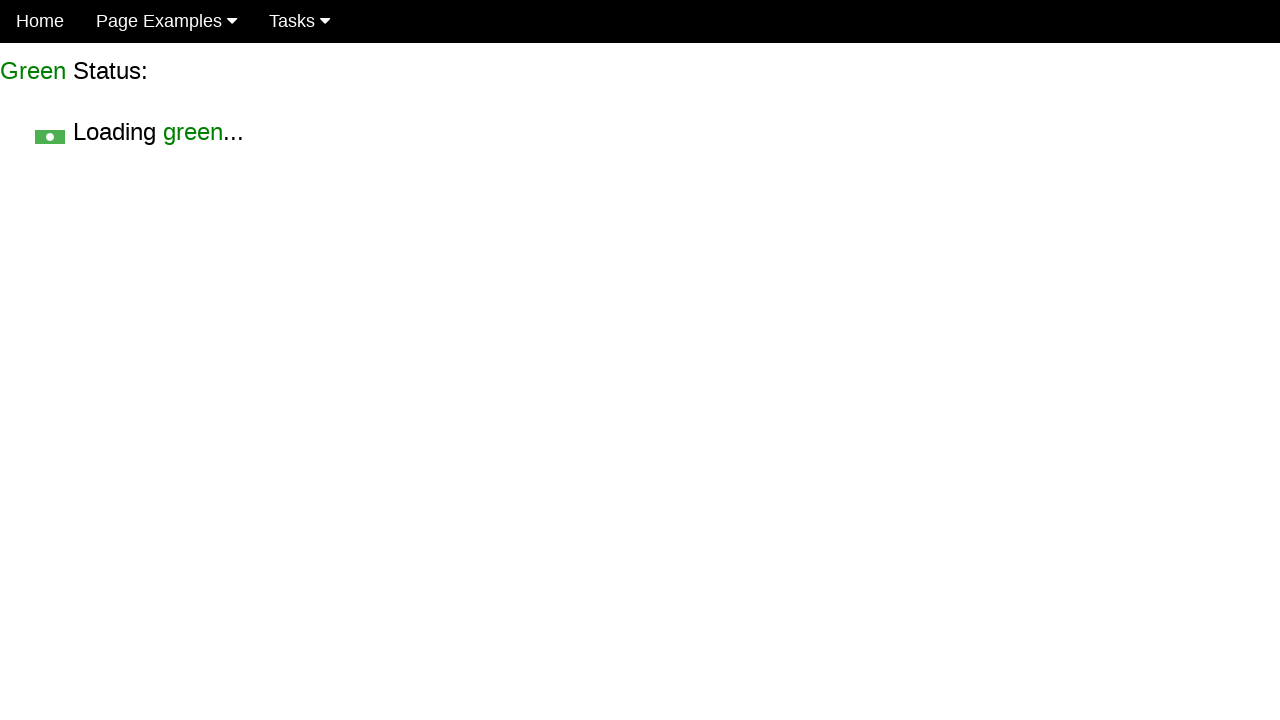

Waited for success message to appear
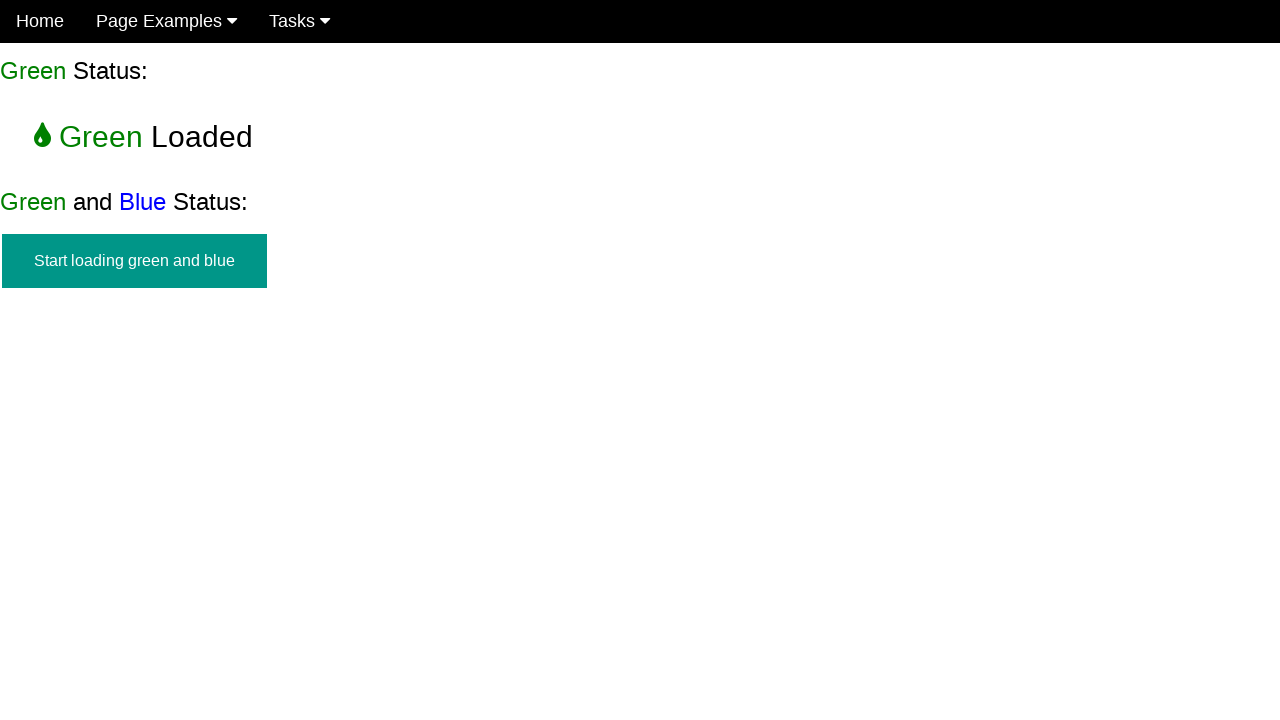

Verified success message 'finish green' is visible
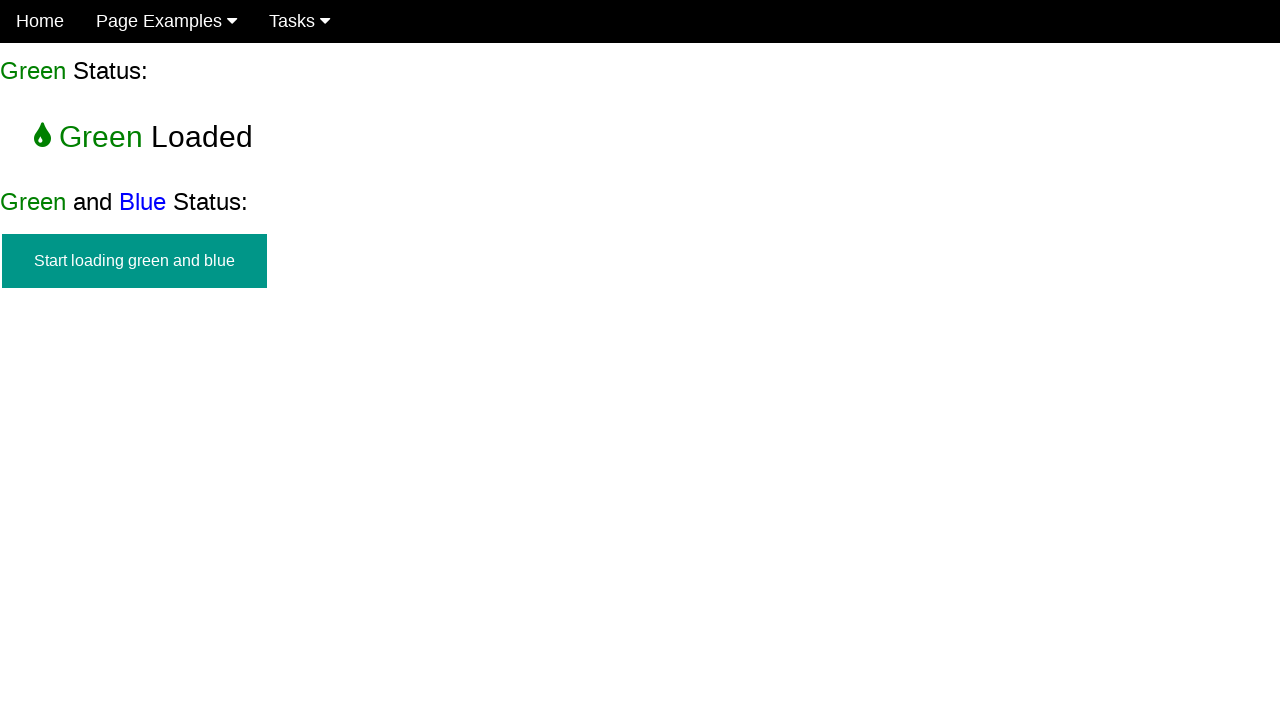

Verified 'start loading green' button remains hidden
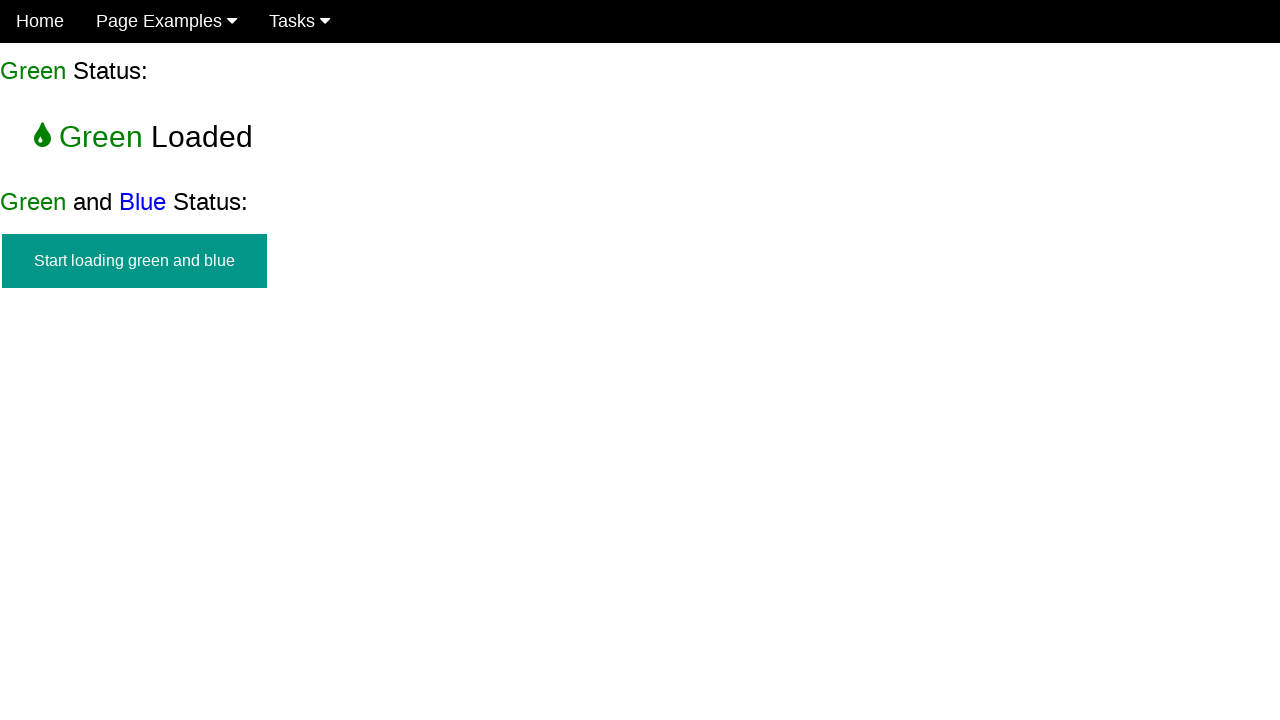

Verified loading green text is no longer visible
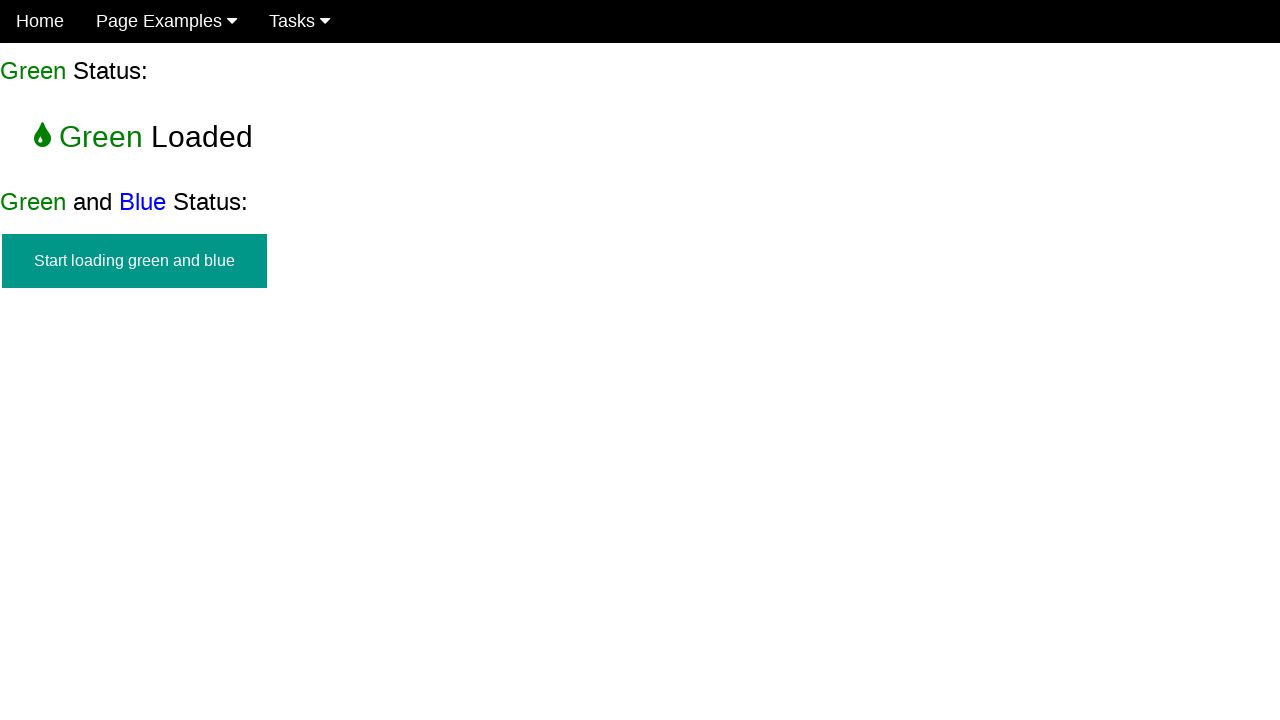

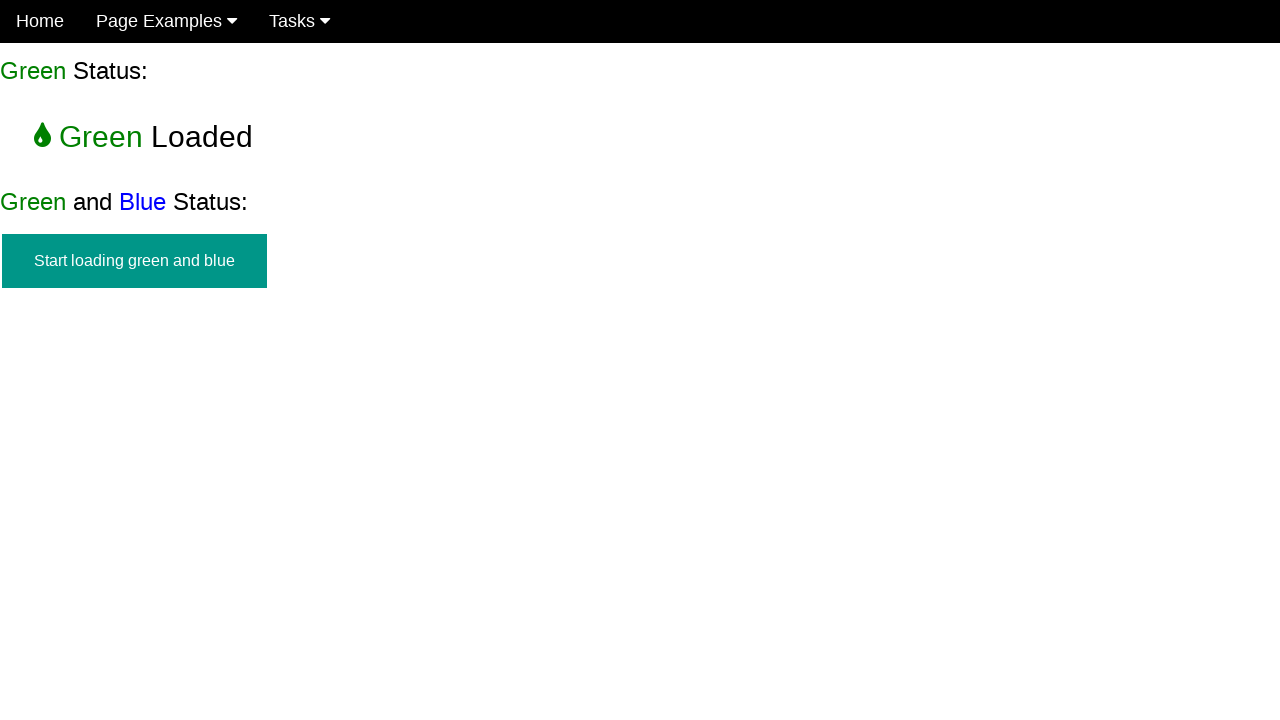